Tests right-click (context-click) functionality by performing a right-click on a button and verifying the confirmation message appears

Starting URL: https://demoqa.com/buttons

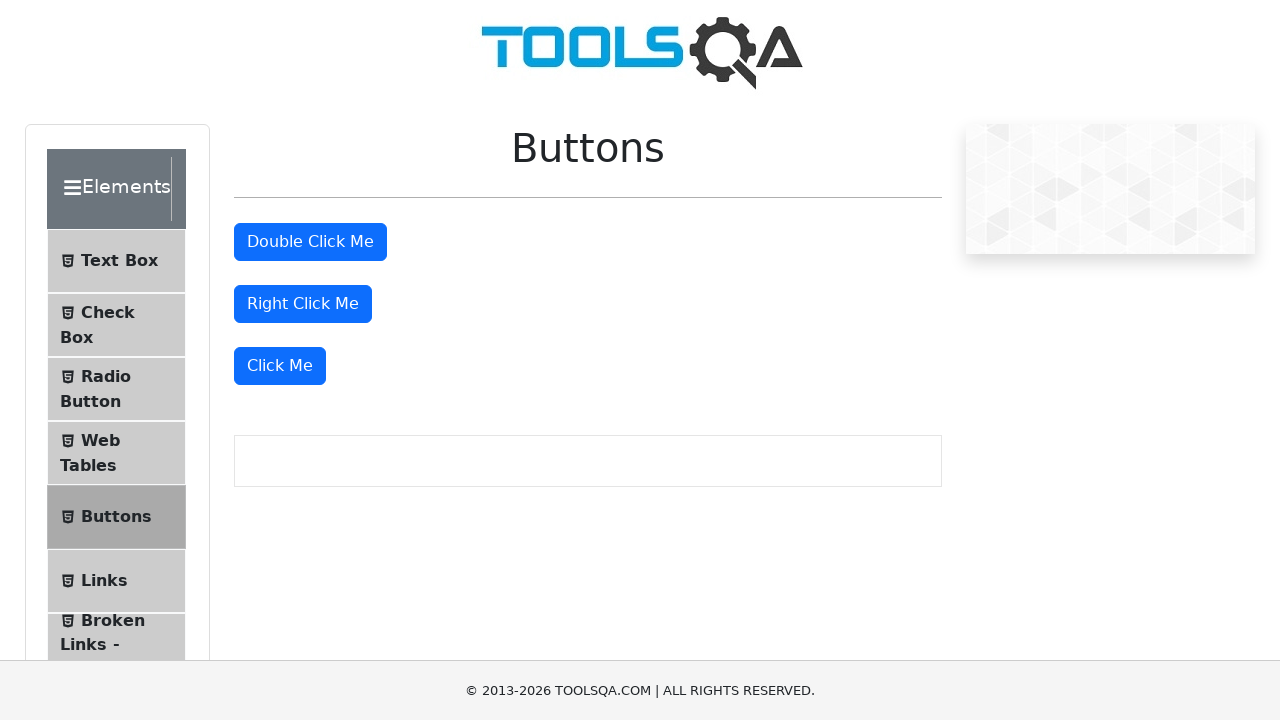

Right-clicked the right-click button at (303, 304) on #rightClickBtn
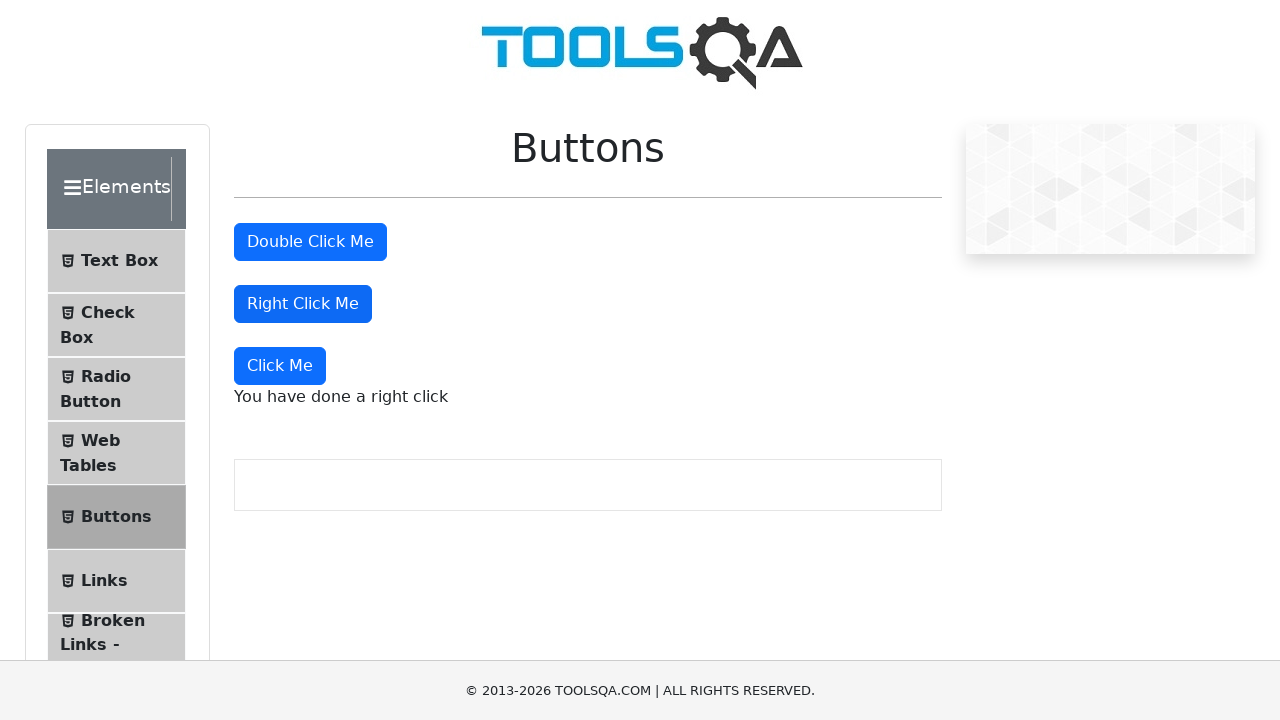

Right-click confirmation message appeared
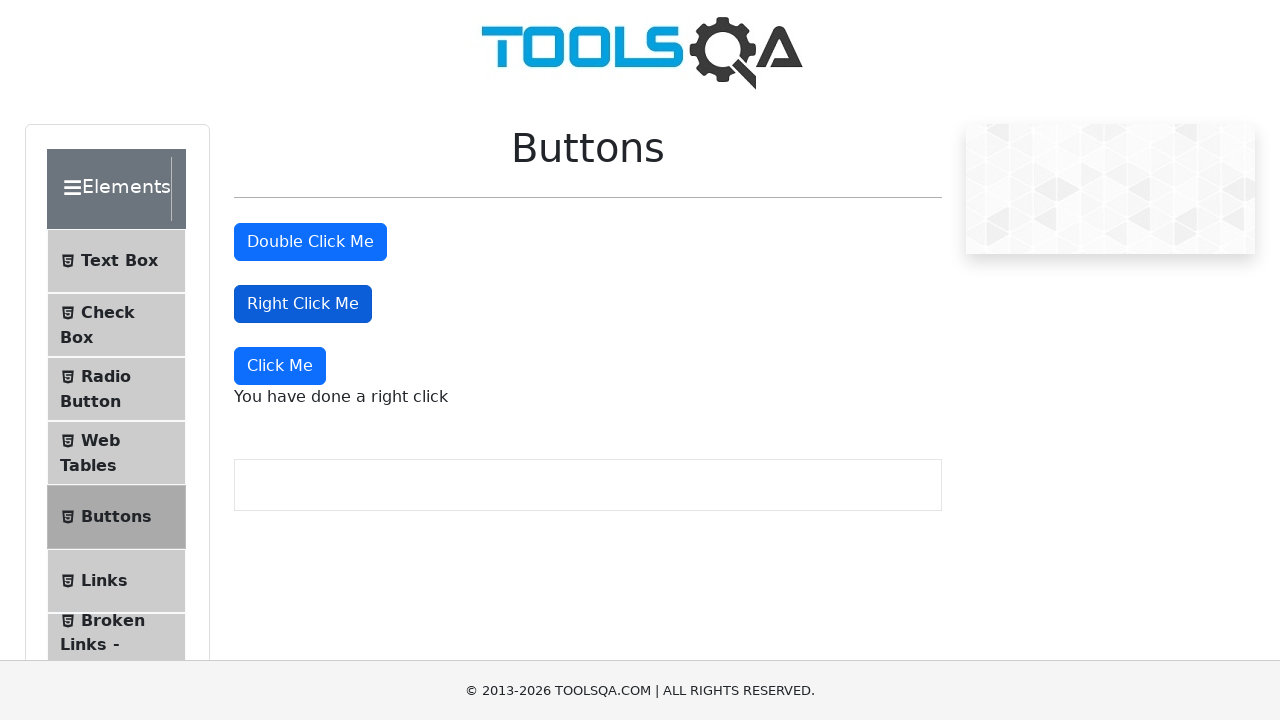

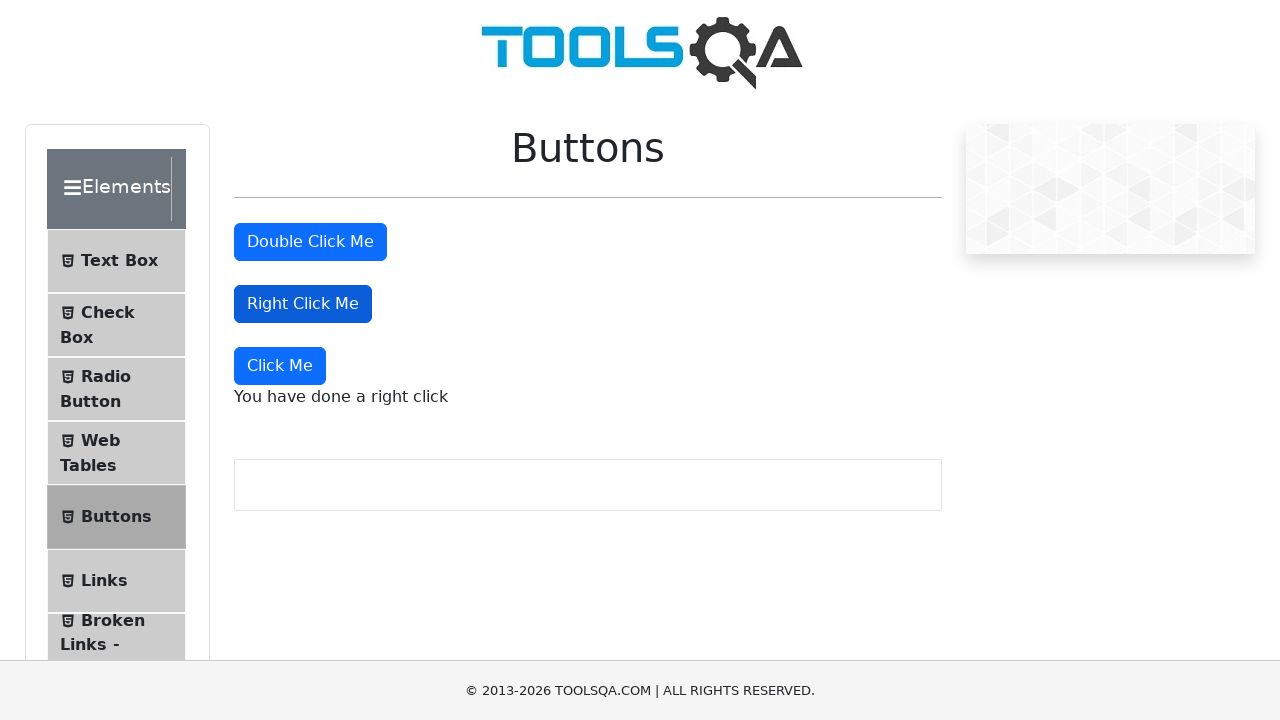